Tests dynamic content loading using a reusable wait pattern by clicking a start button and verifying the "Hello World!" message appears

Starting URL: https://the-internet.herokuapp.com/dynamic_loading/1

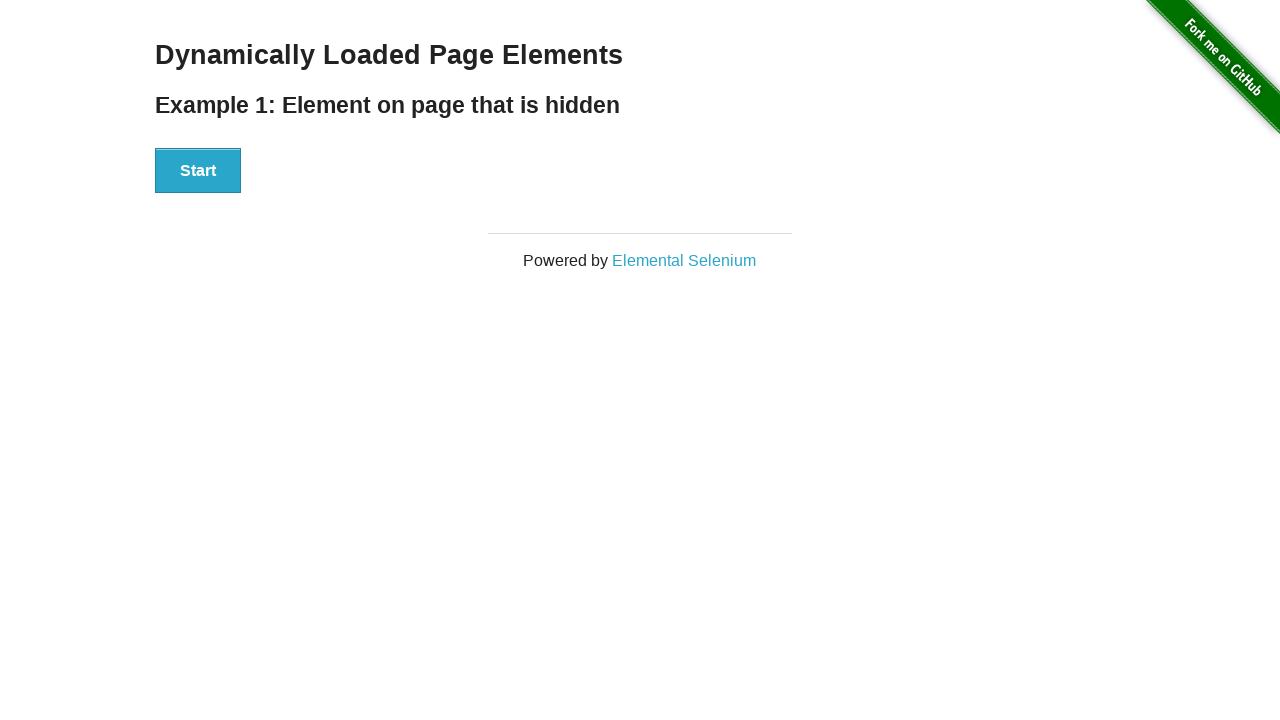

Clicked the start button to trigger dynamic content loading at (198, 171) on xpath=//div[@id='start']//button
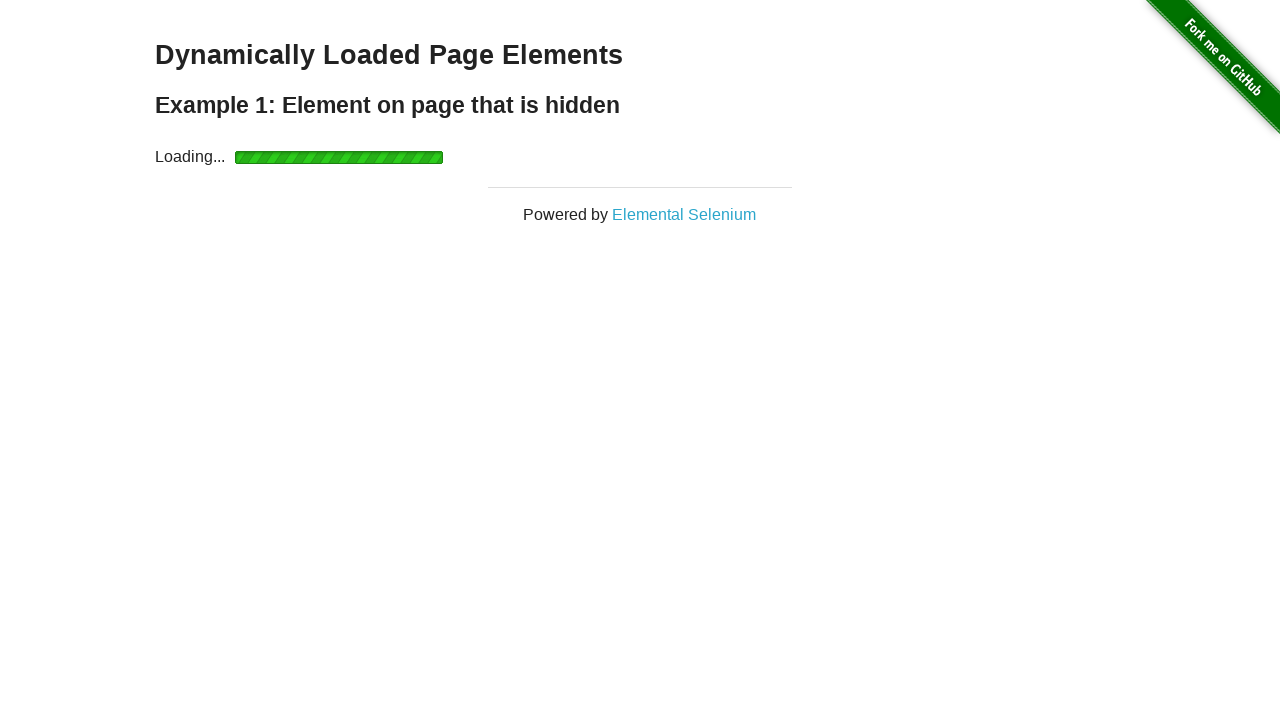

Waited for 'Hello World!' element to become visible (10 second timeout)
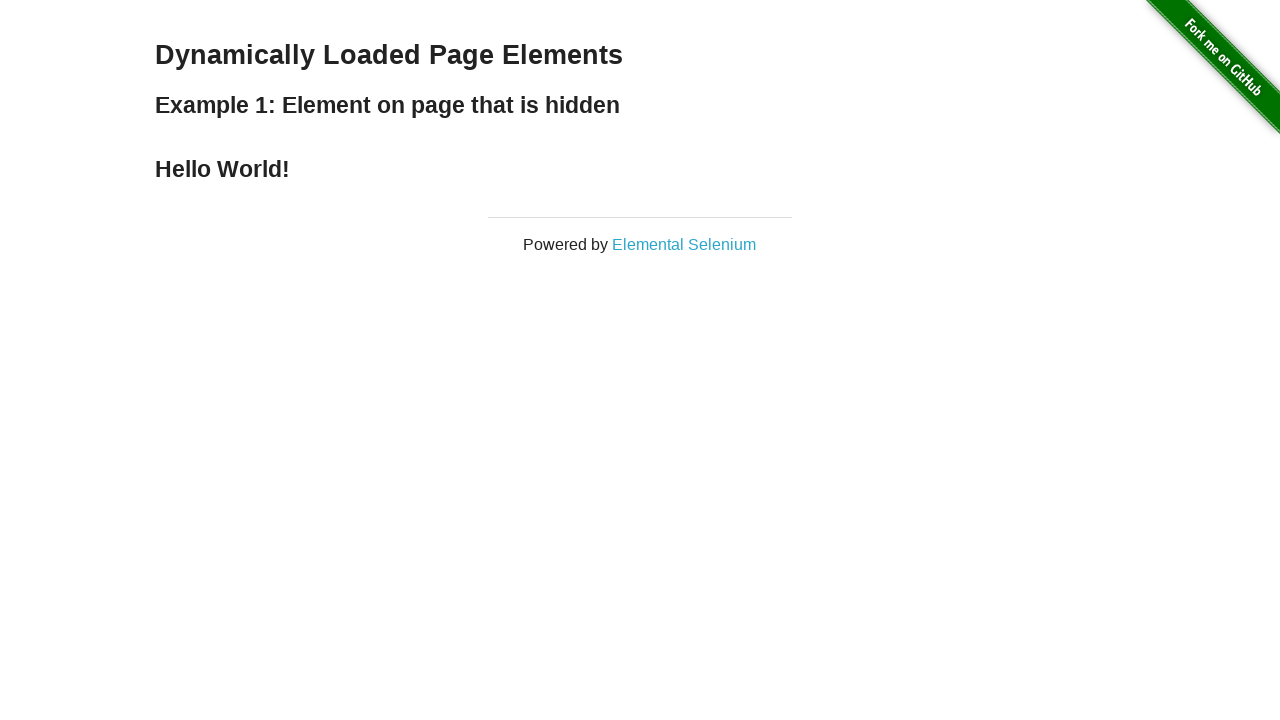

Verified that the element displays 'Hello World!' text
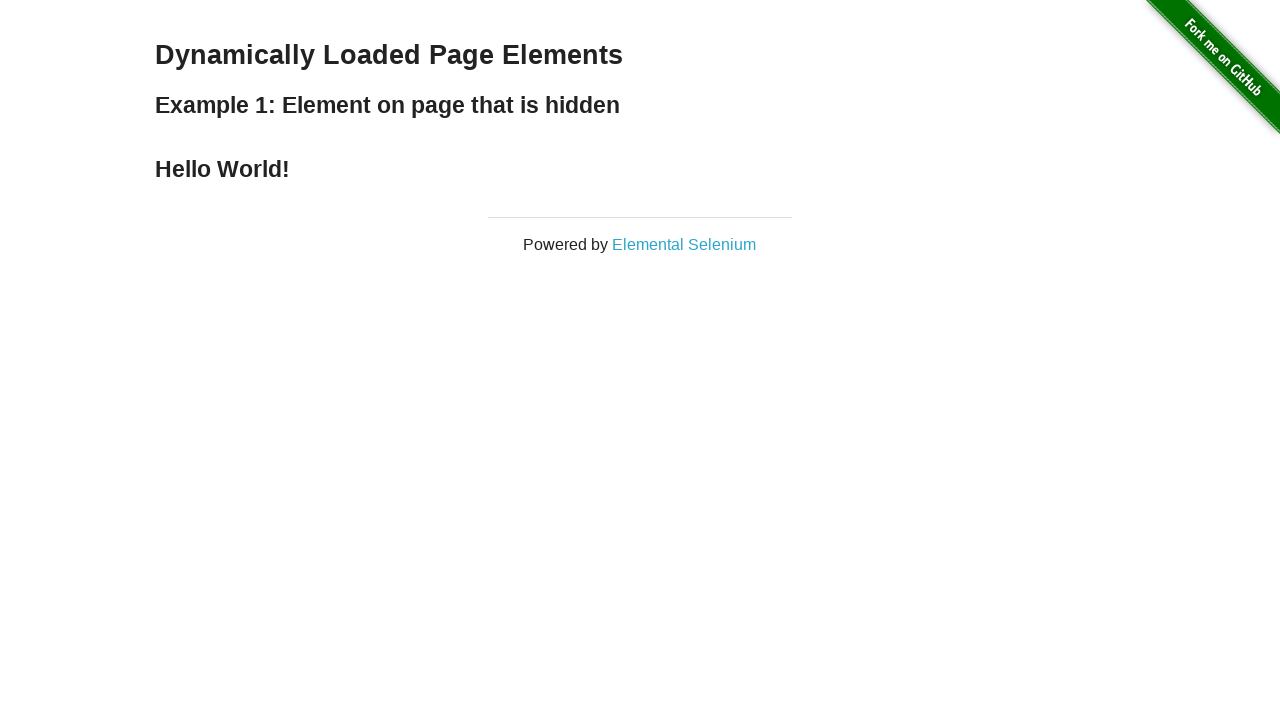

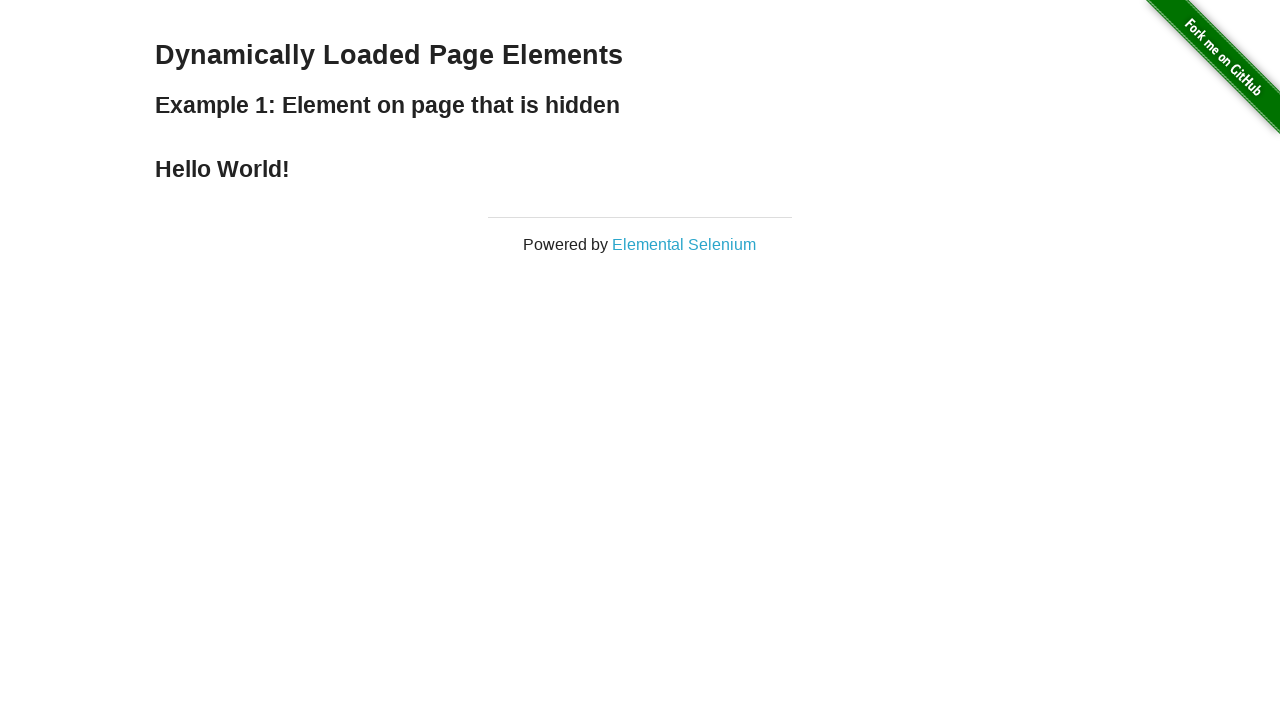